Tests handling of JavaScript alerts, confirms, and prompts by clicking buttons and interacting with the resulting dialogs.

Starting URL: https://the-internet.herokuapp.com/javascript_alerts

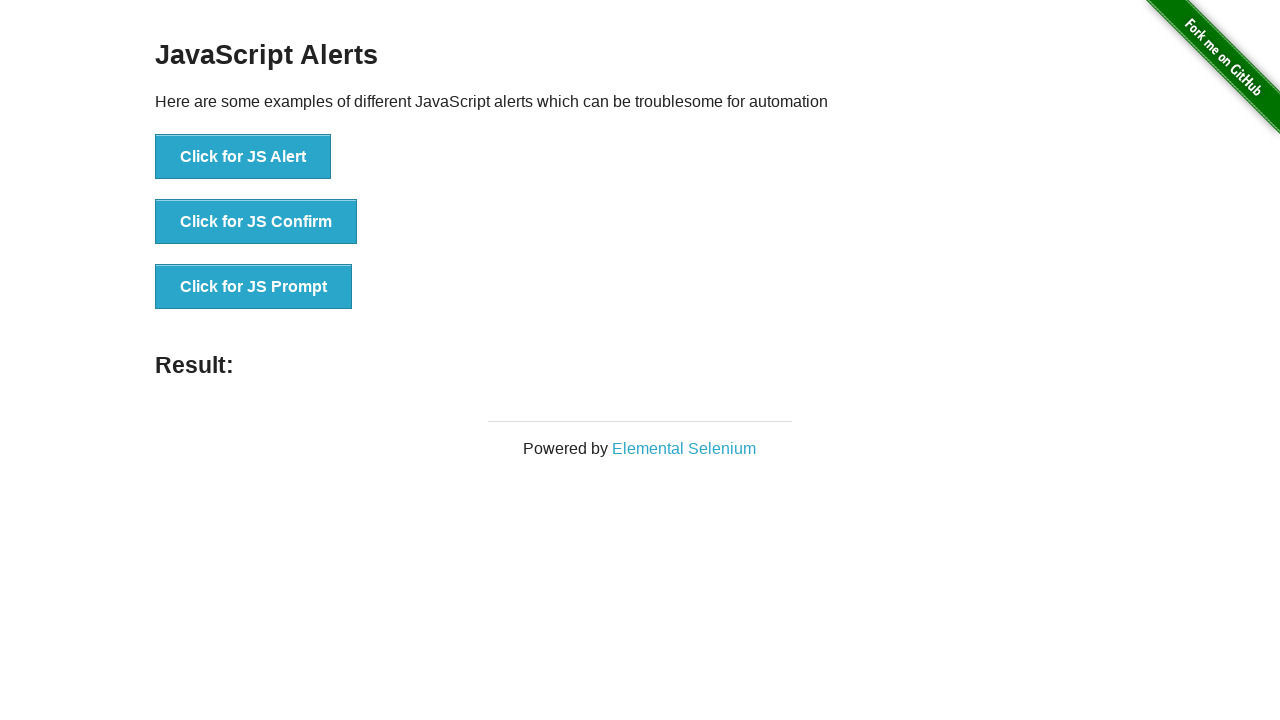

Set up dialog handler to accept alerts
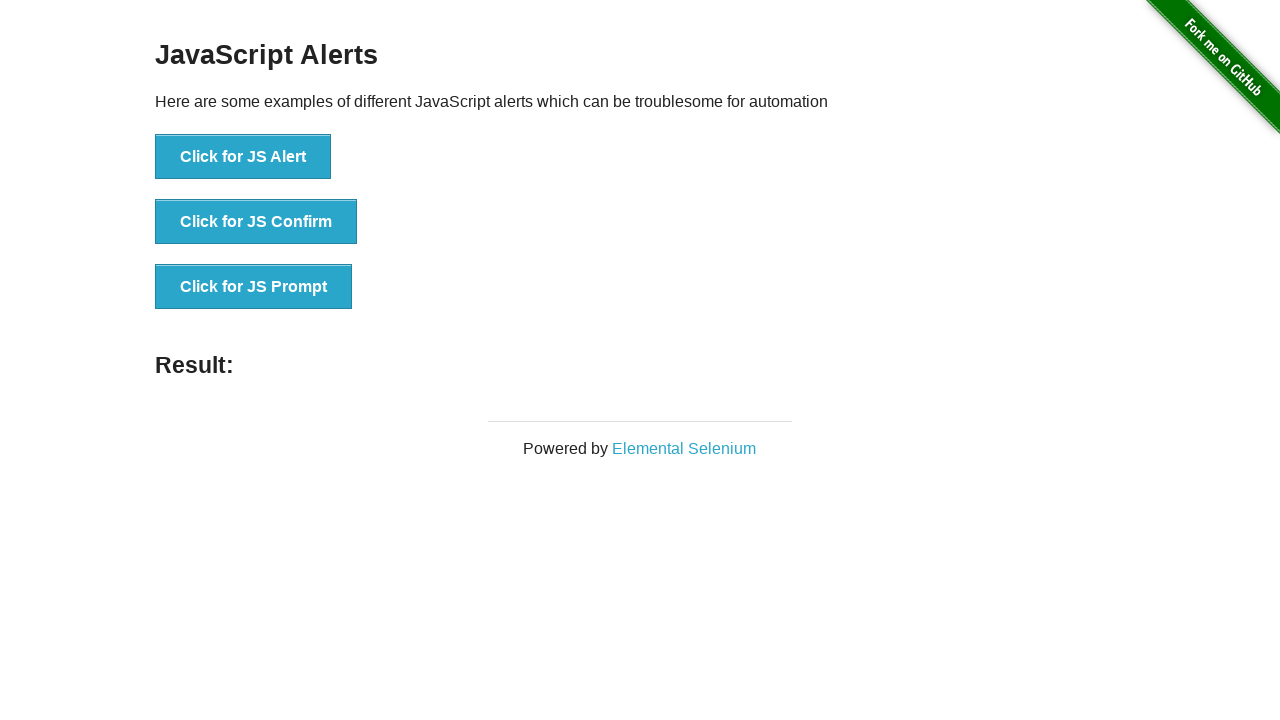

Clicked 'Click for JS Alert' button and accepted the dialog at (243, 157) on xpath=//button[text()='Click for JS Alert']
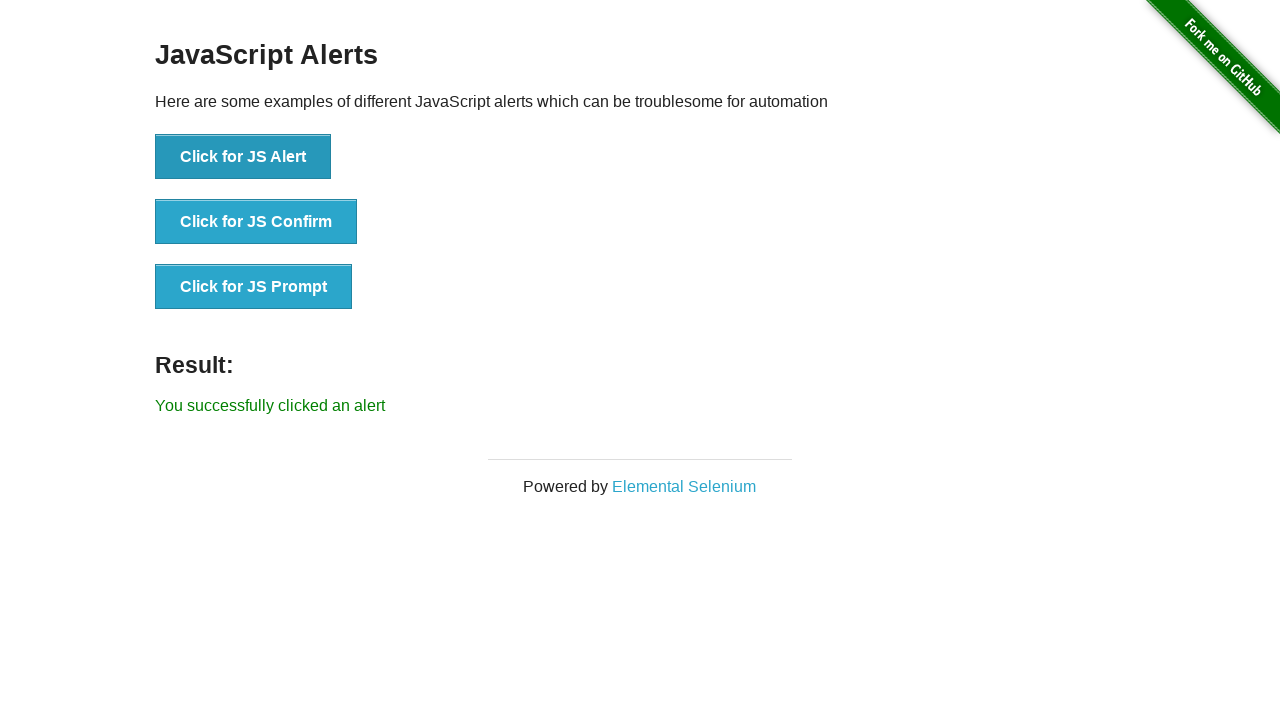

Set up dialog handler to dismiss confirm dialogs
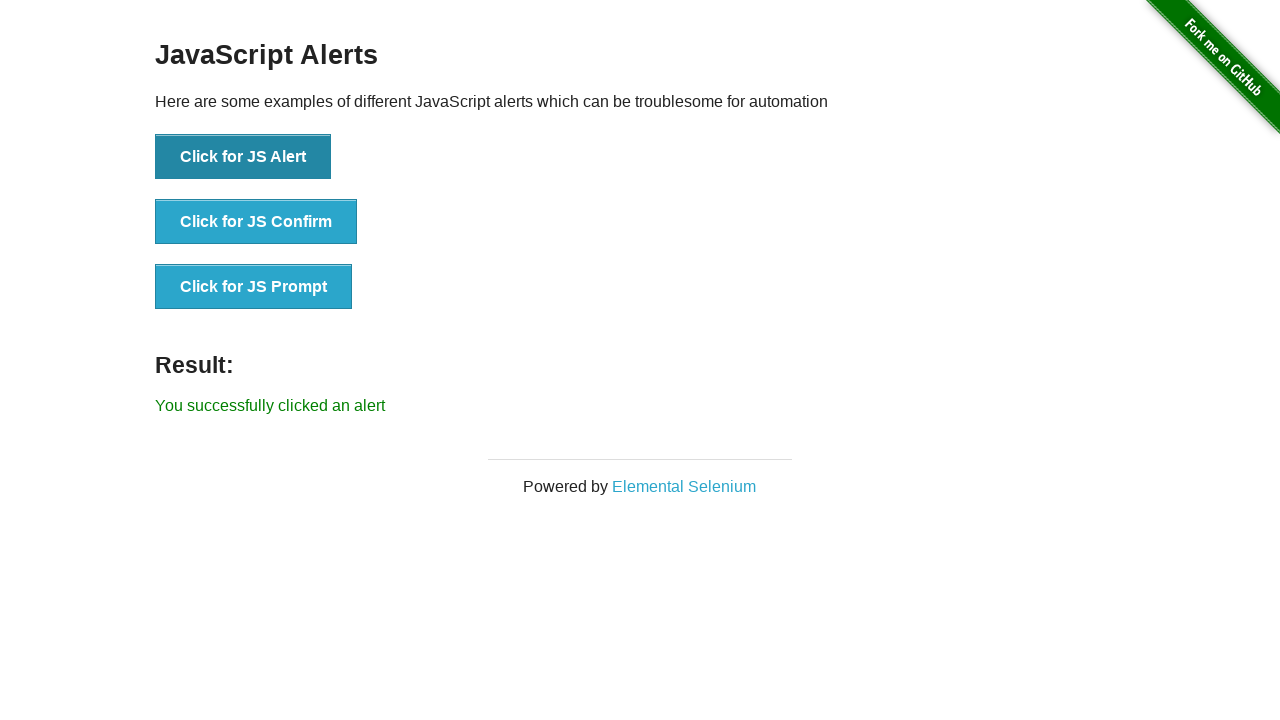

Clicked 'Click for JS Confirm' button and dismissed the dialog at (256, 222) on xpath=//button[text()='Click for JS Confirm']
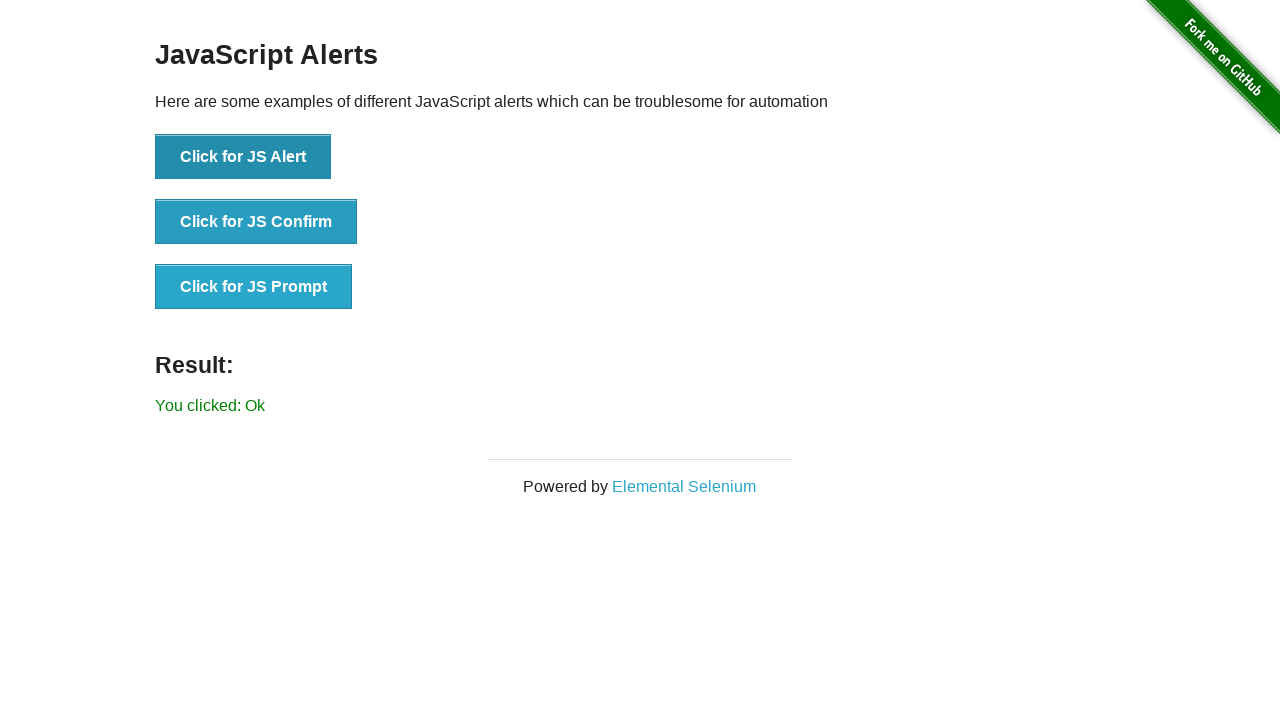

Set up dialog handler to accept prompts with text 'Netomi Candidate'
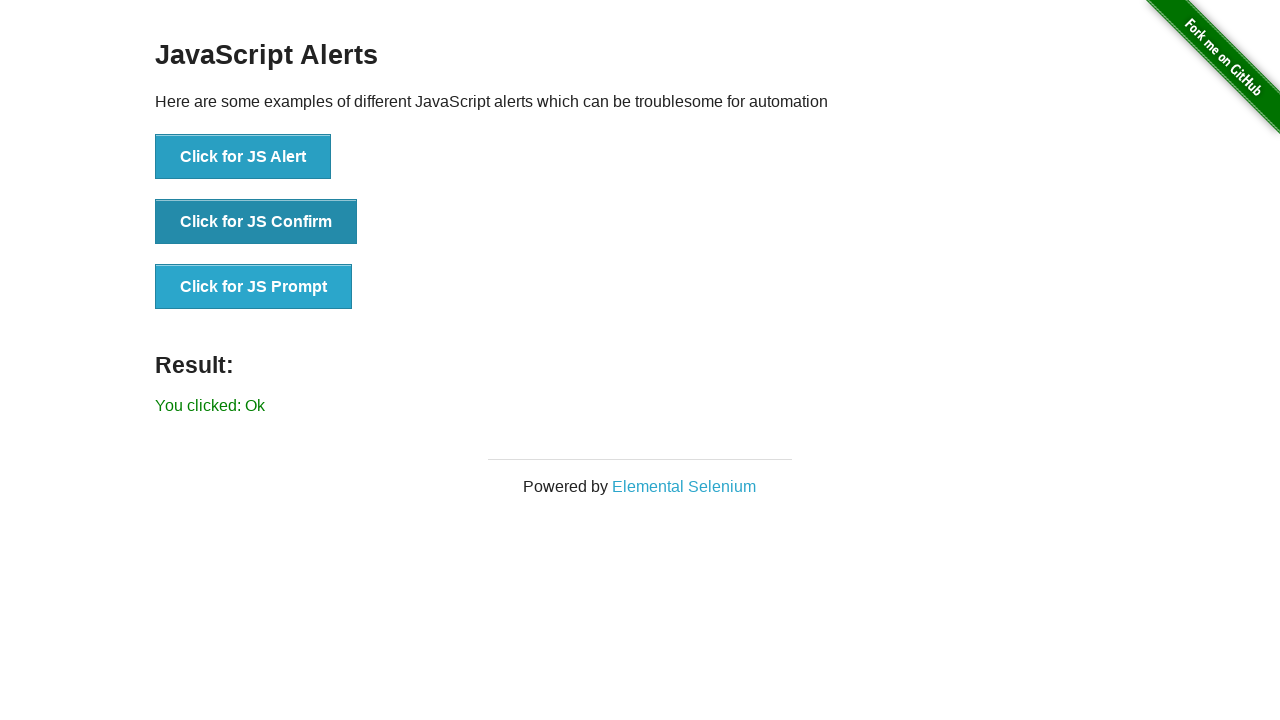

Clicked 'Click for JS Prompt' button and accepted with prompt text at (254, 287) on xpath=//button[text()='Click for JS Prompt']
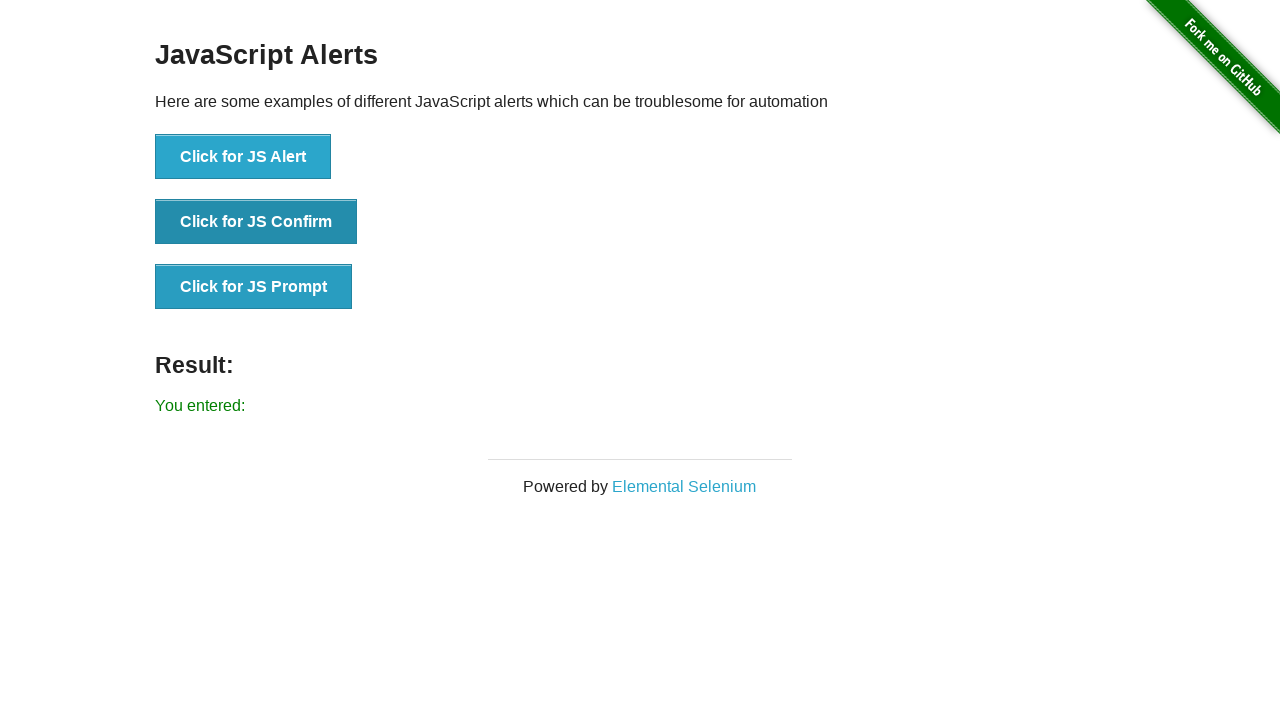

Waited 2 seconds to see results
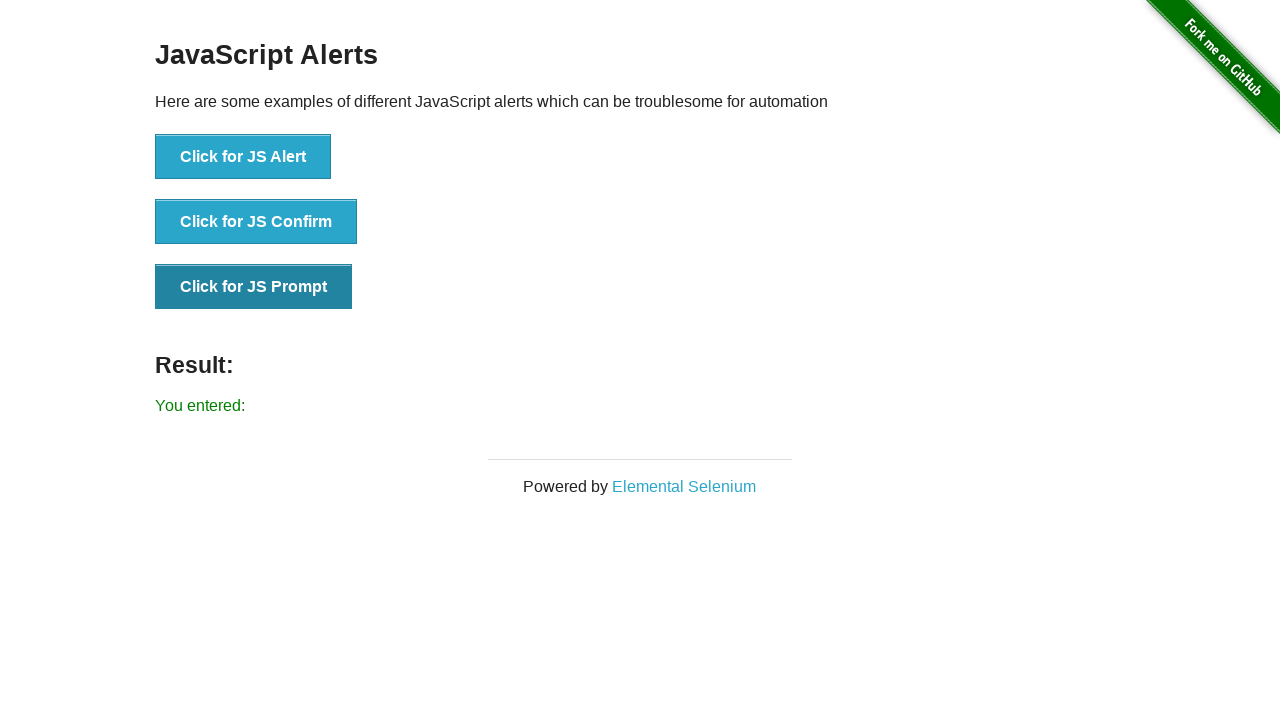

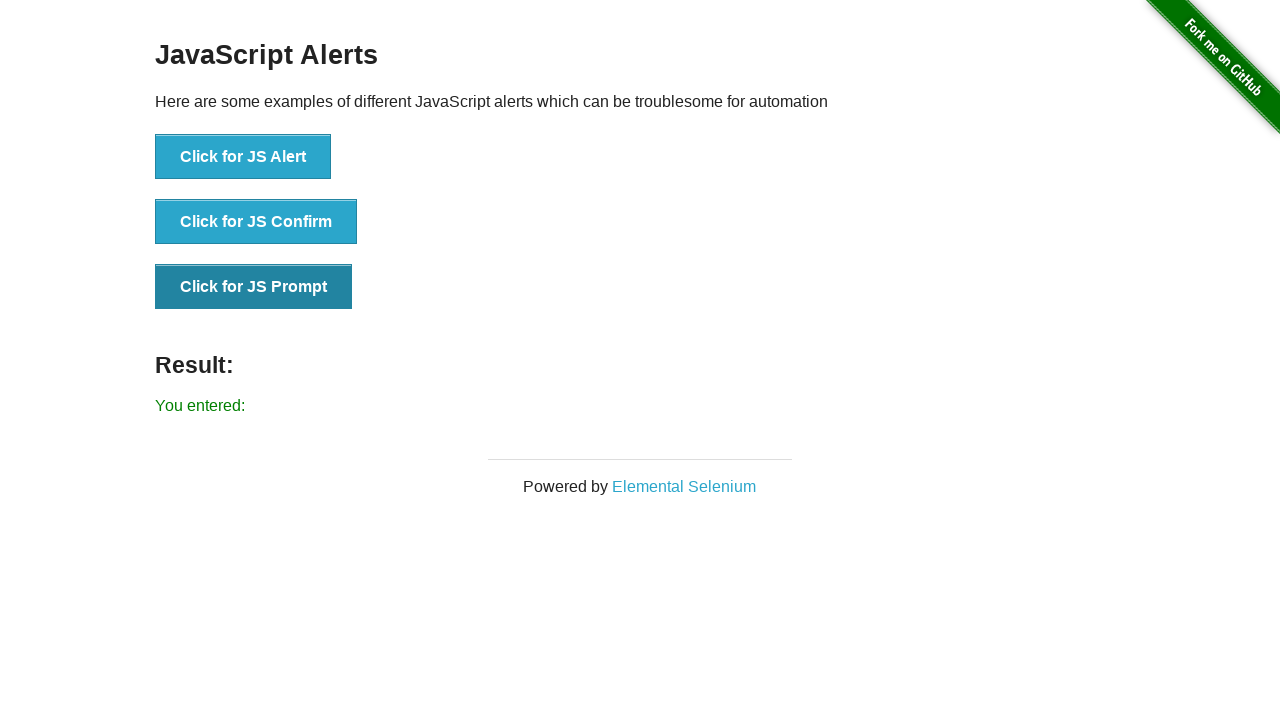